Fills out a practice form on DemoQA including personal information fields like name, email, gender, phone number, and date of birth

Starting URL: https://demoqa.com/automation-practice-form

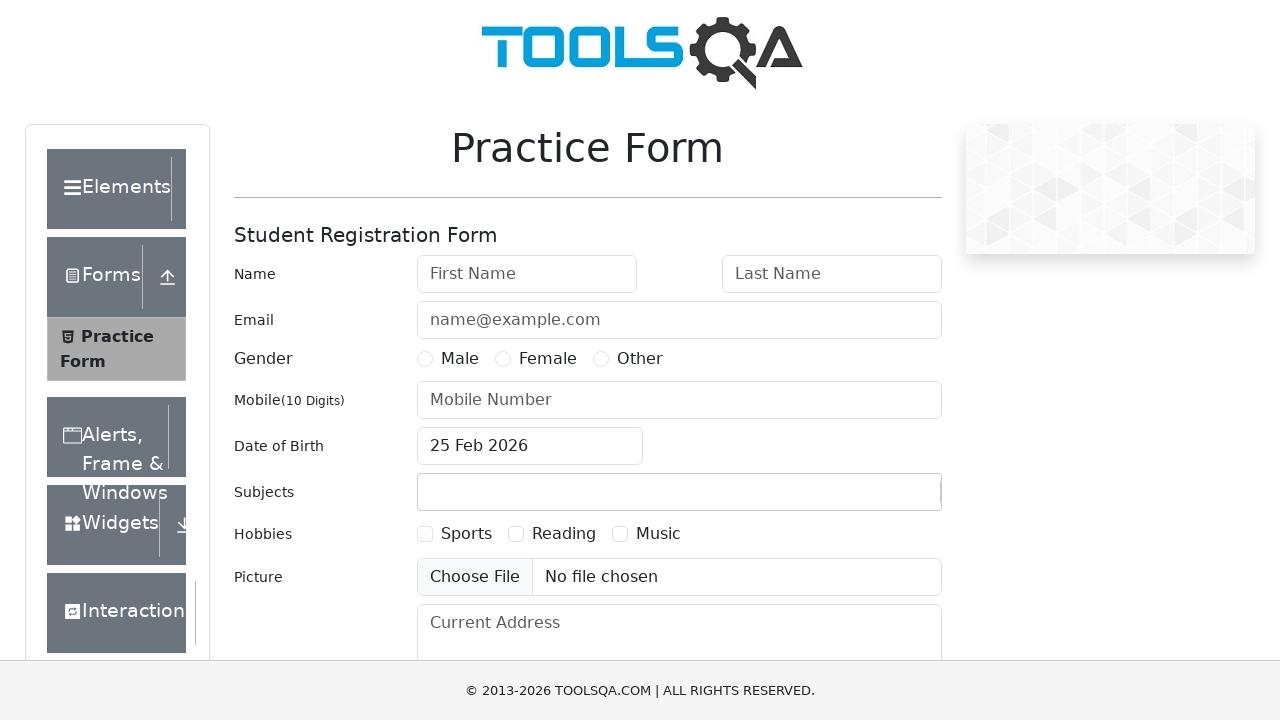

Filled first name field with 'Alexandra' on #firstName
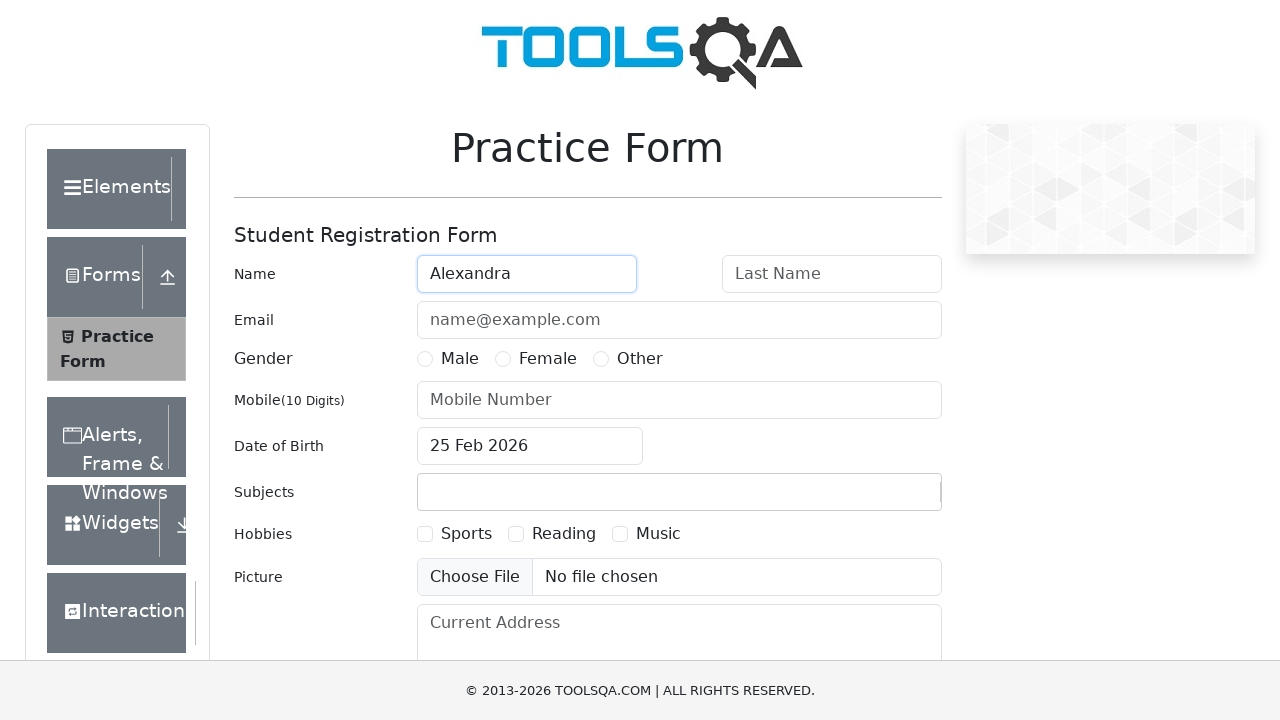

Filled last name field with 'Smith' on #lastName
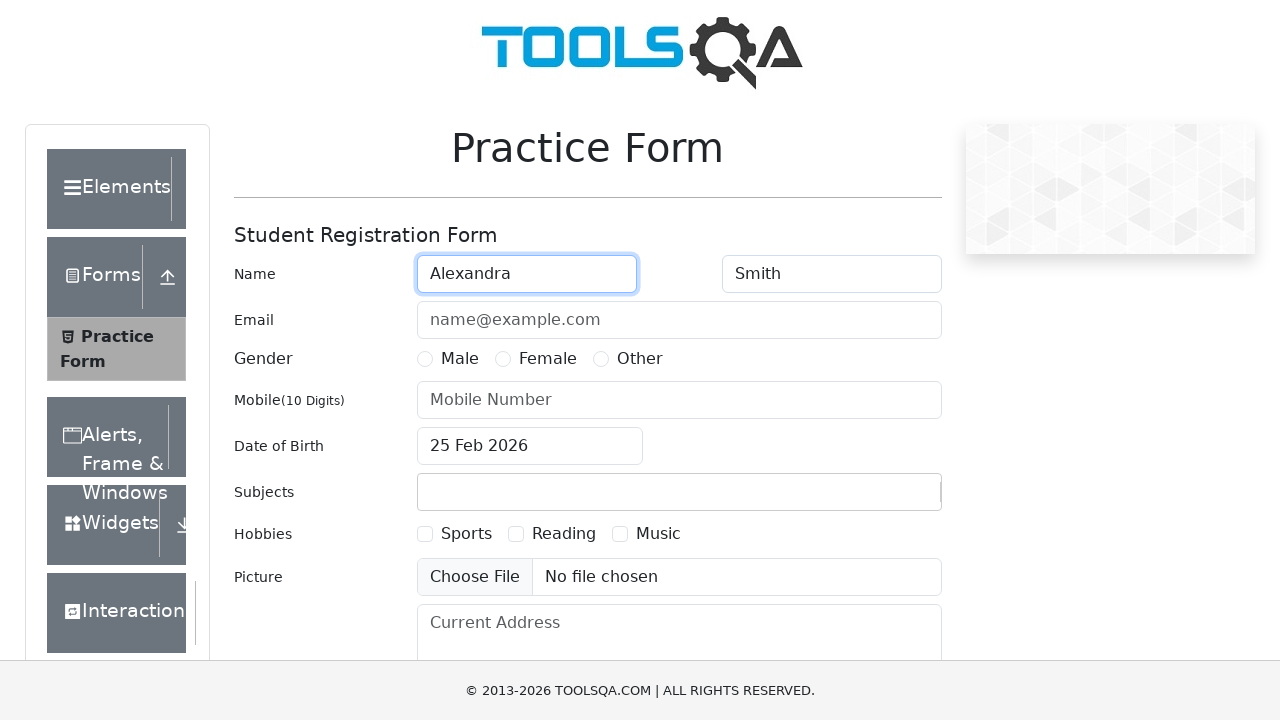

Filled email field with 'alexandra.smith@example.com' on #userEmail
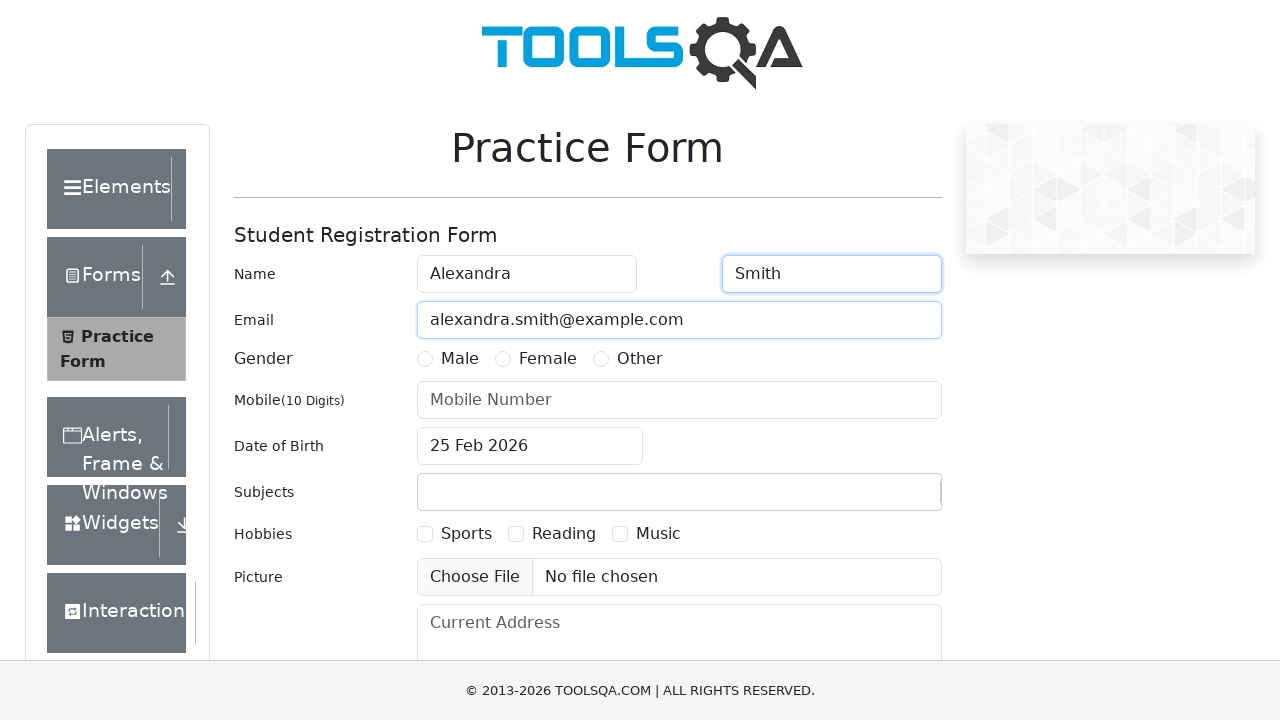

Selected Female gender option at (548, 359) on label:has-text('Female')
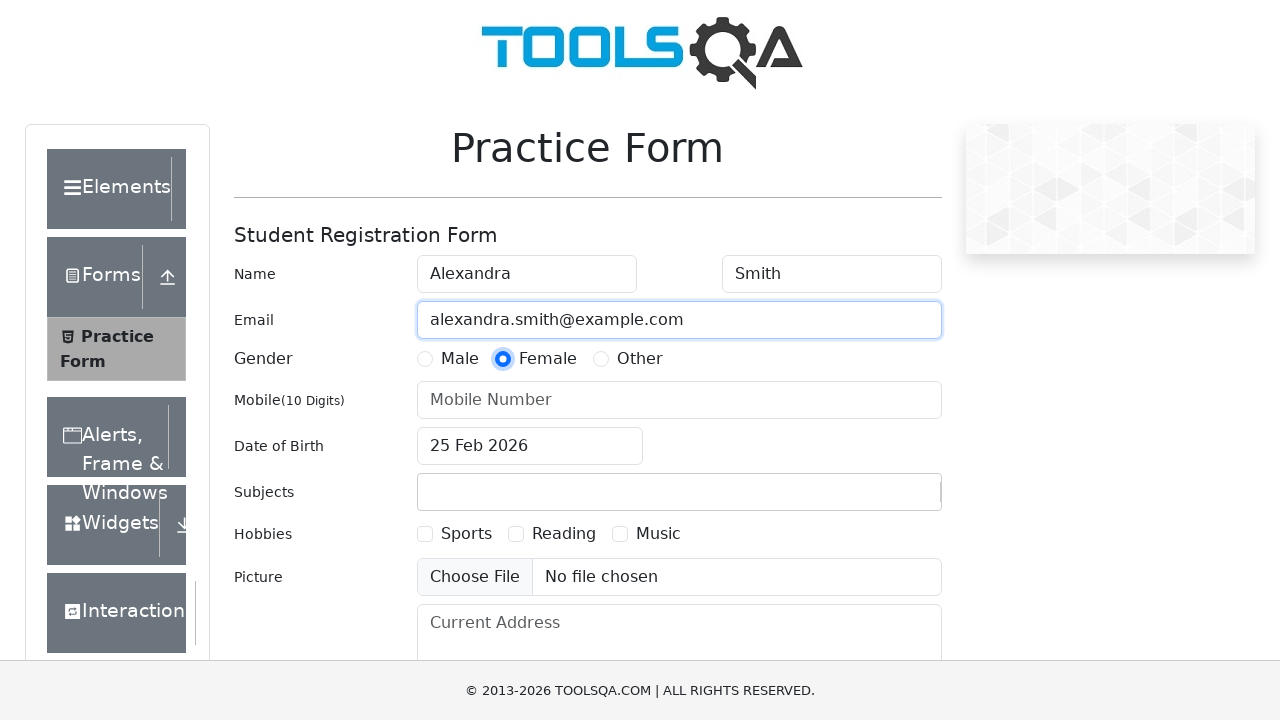

Filled phone number field with '9876543210' on #userNumber
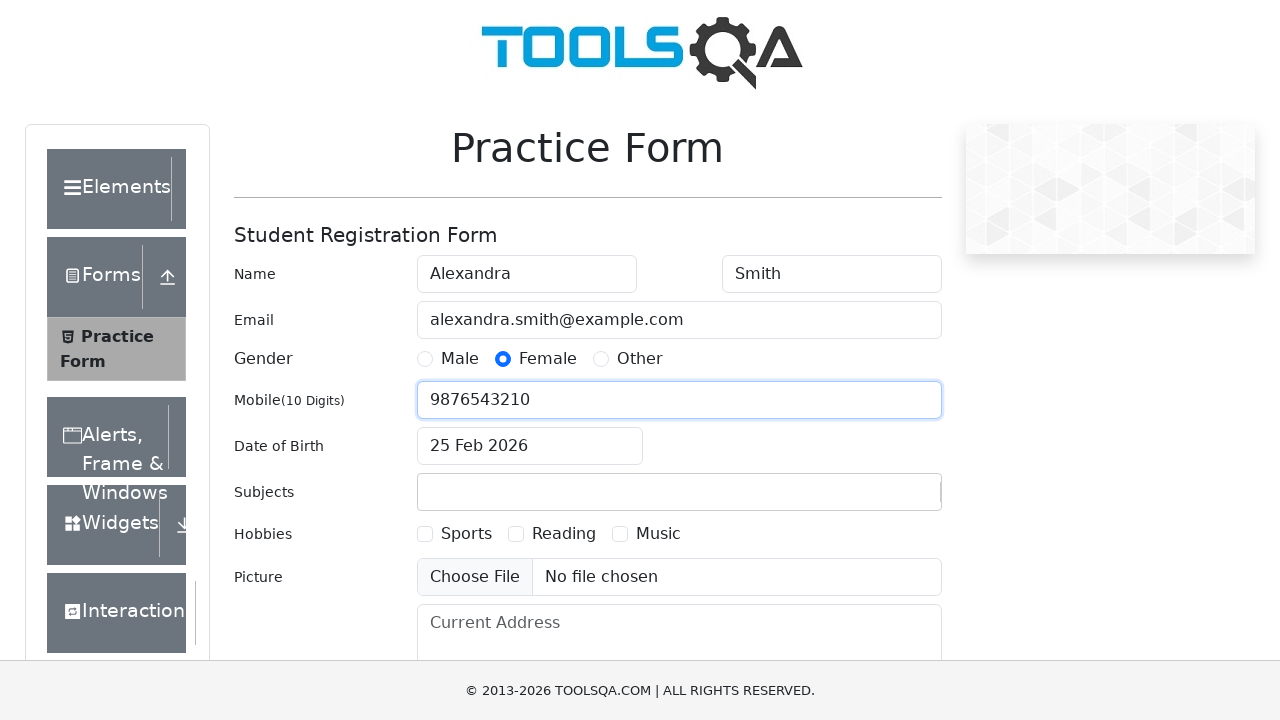

Opened date of birth picker at (530, 446) on #dateOfBirthInput
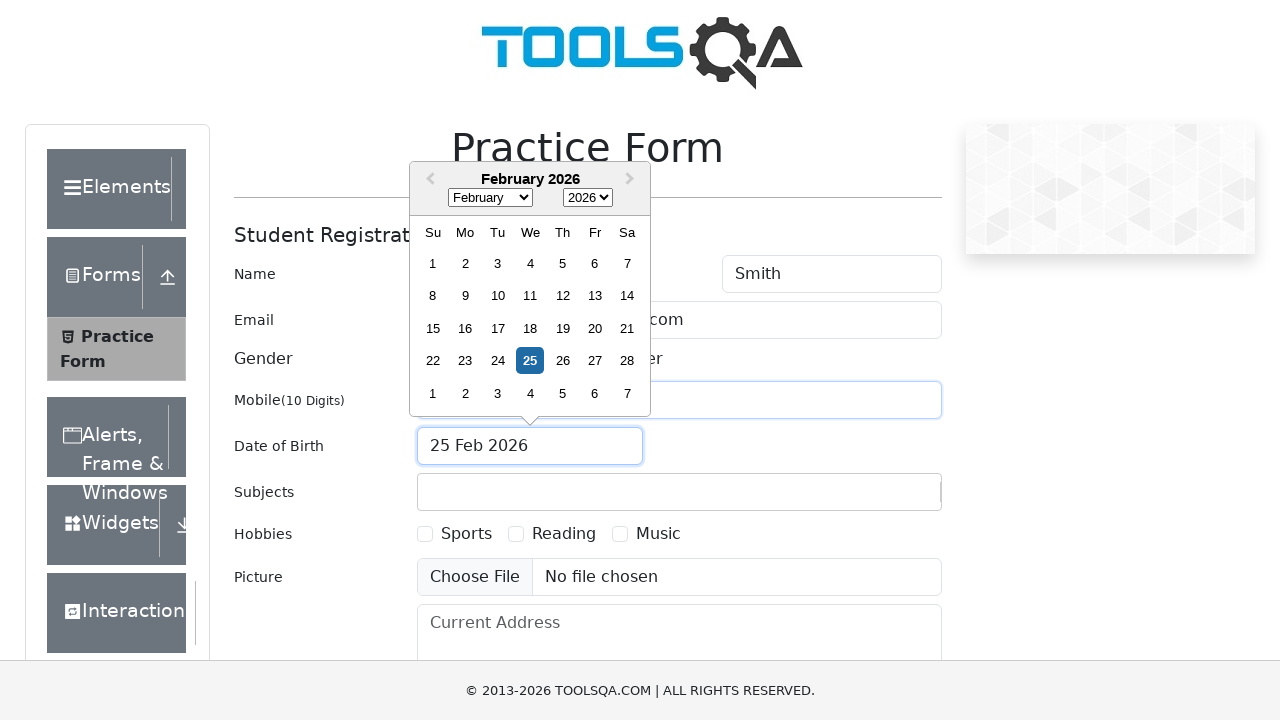

Selected month July (value 6) in date picker on select.react-datepicker__month-select
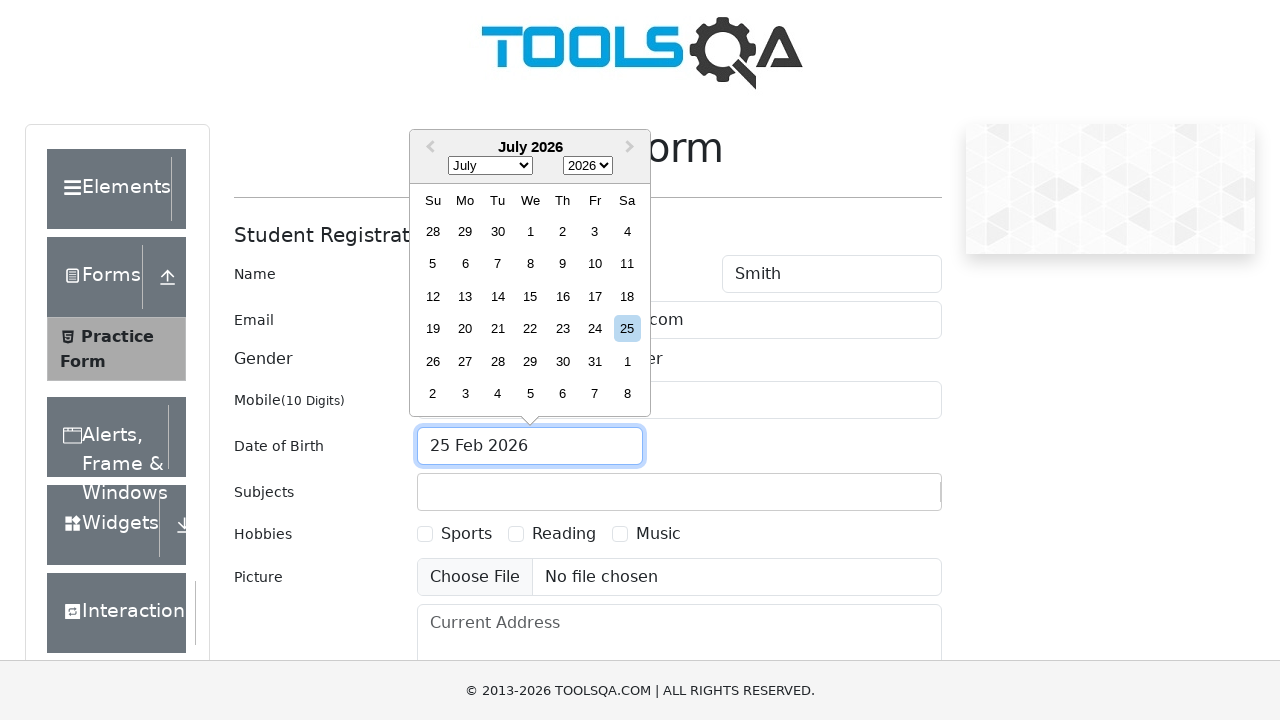

Selected year 1999 in date picker on select.react-datepicker__year-select
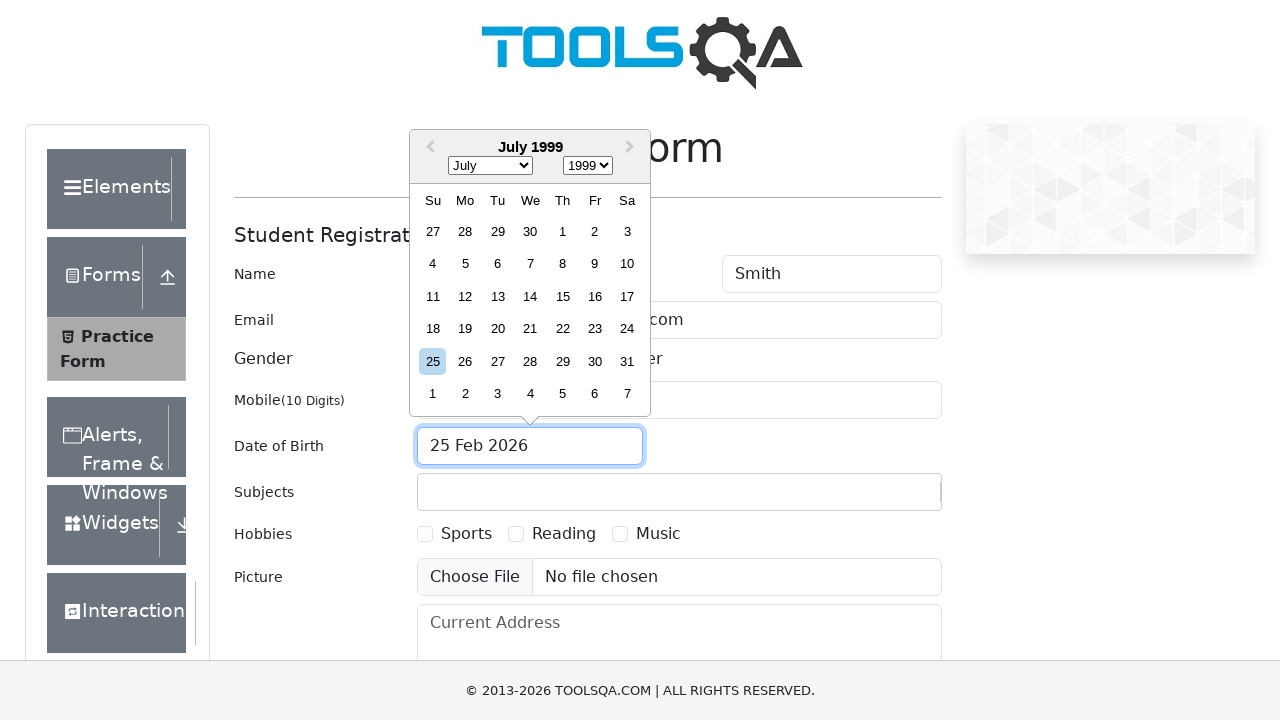

Selected day 3 in date picker at (627, 231) on div.react-datepicker__day:has-text('3'):not(.react-datepicker__day--outside-mont
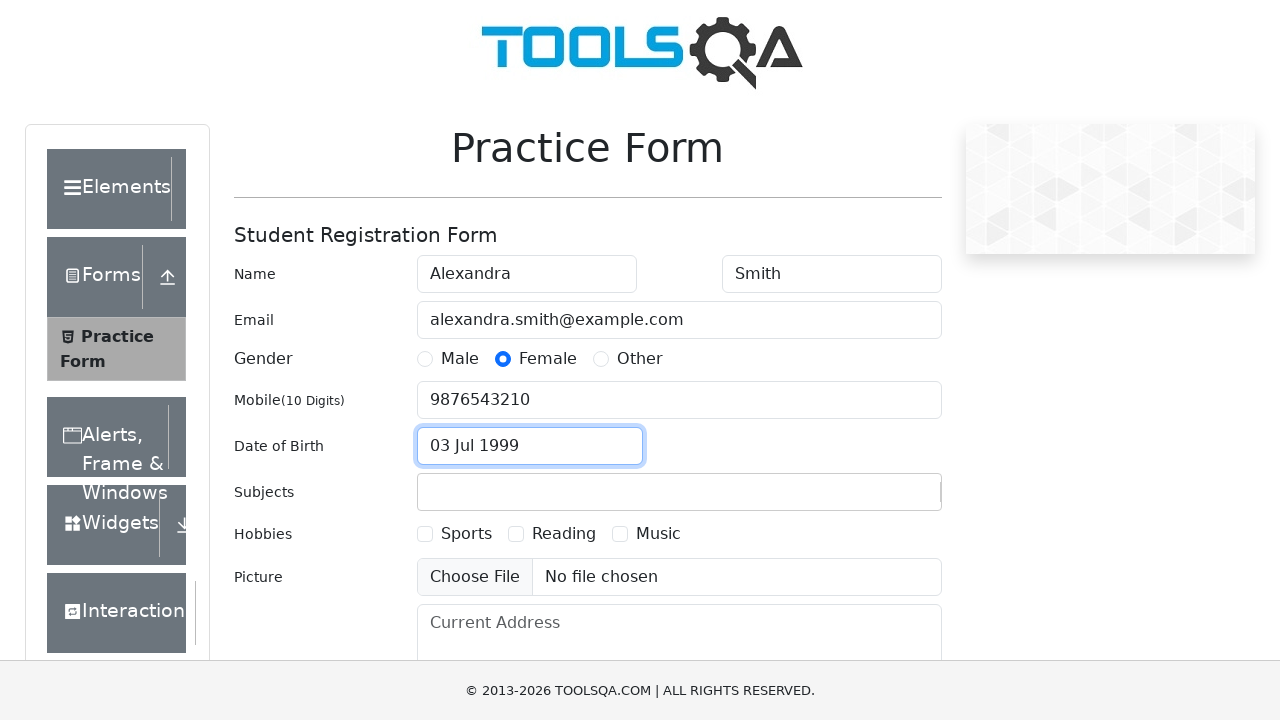

Closed date picker by clicking on subjects container at (679, 492) on #subjectsContainer
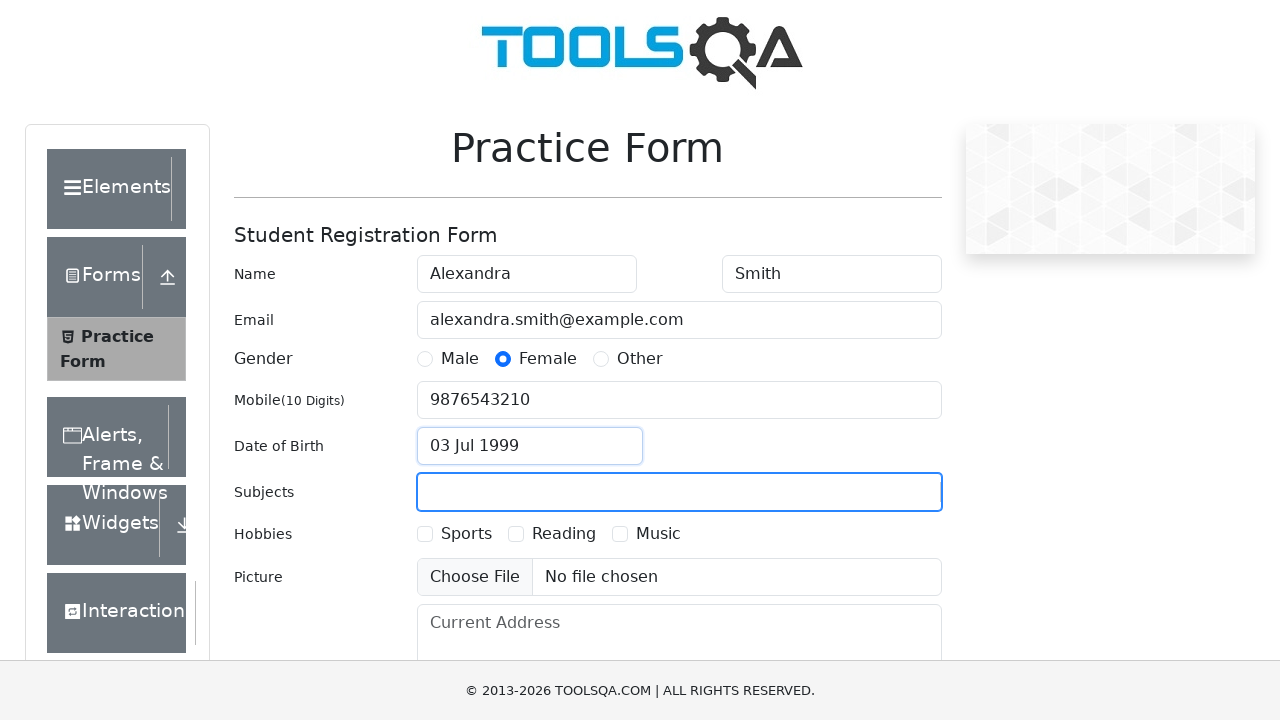

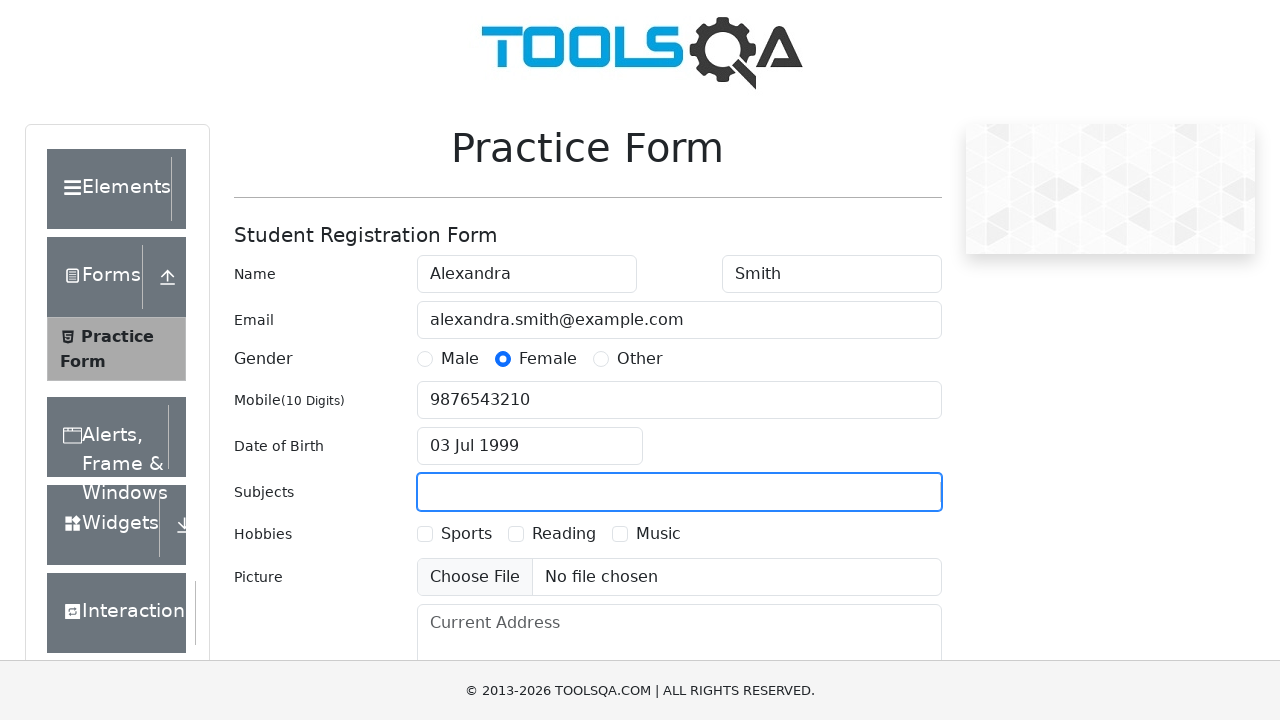